Tests a text box form by filling in user name, email, current address, and permanent address fields, then verifies the values were entered correctly.

Starting URL: https://demoqa.com/text-box

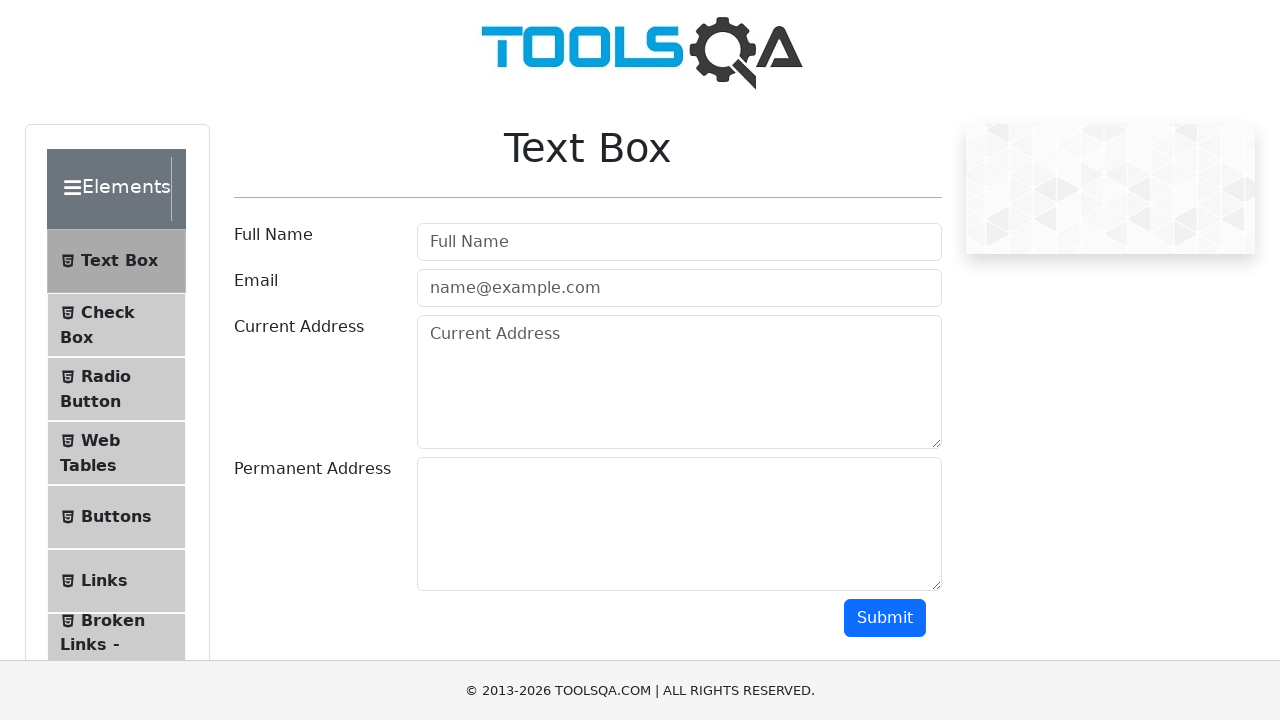

Filled user name field with 'shobha' on #userName
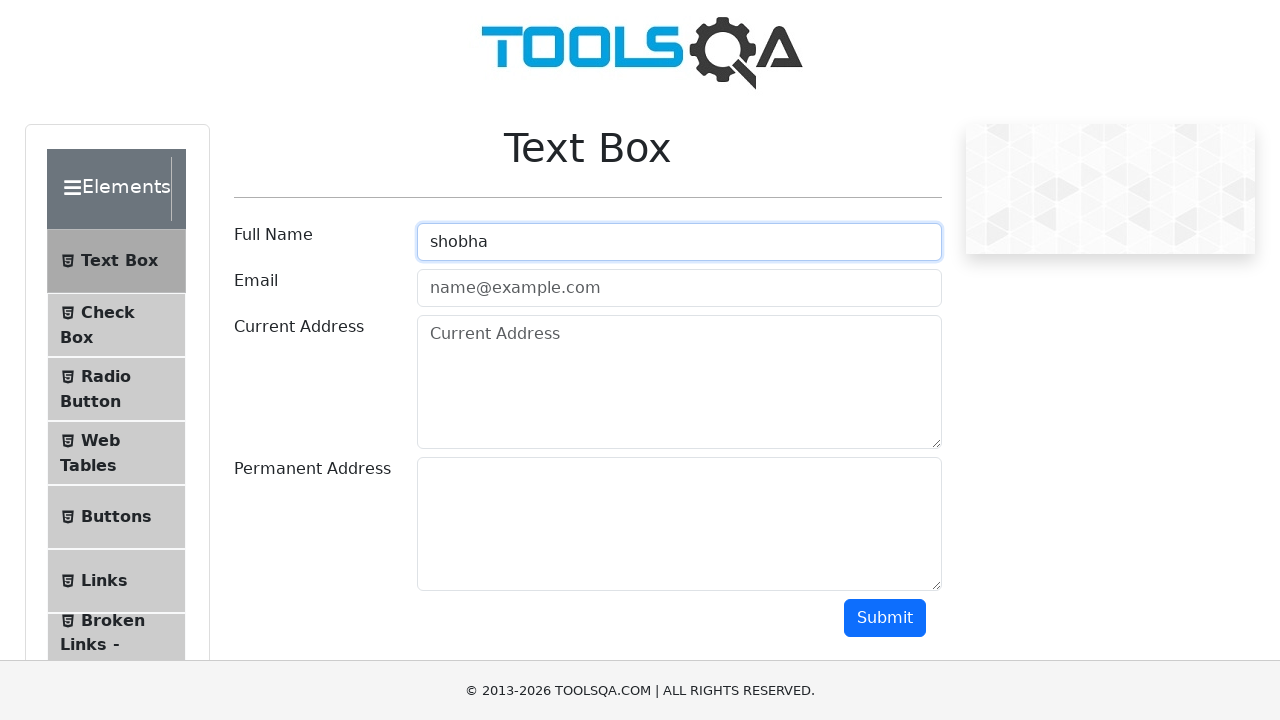

Filled email field with 'Shobha@gmail.com' on #userEmail
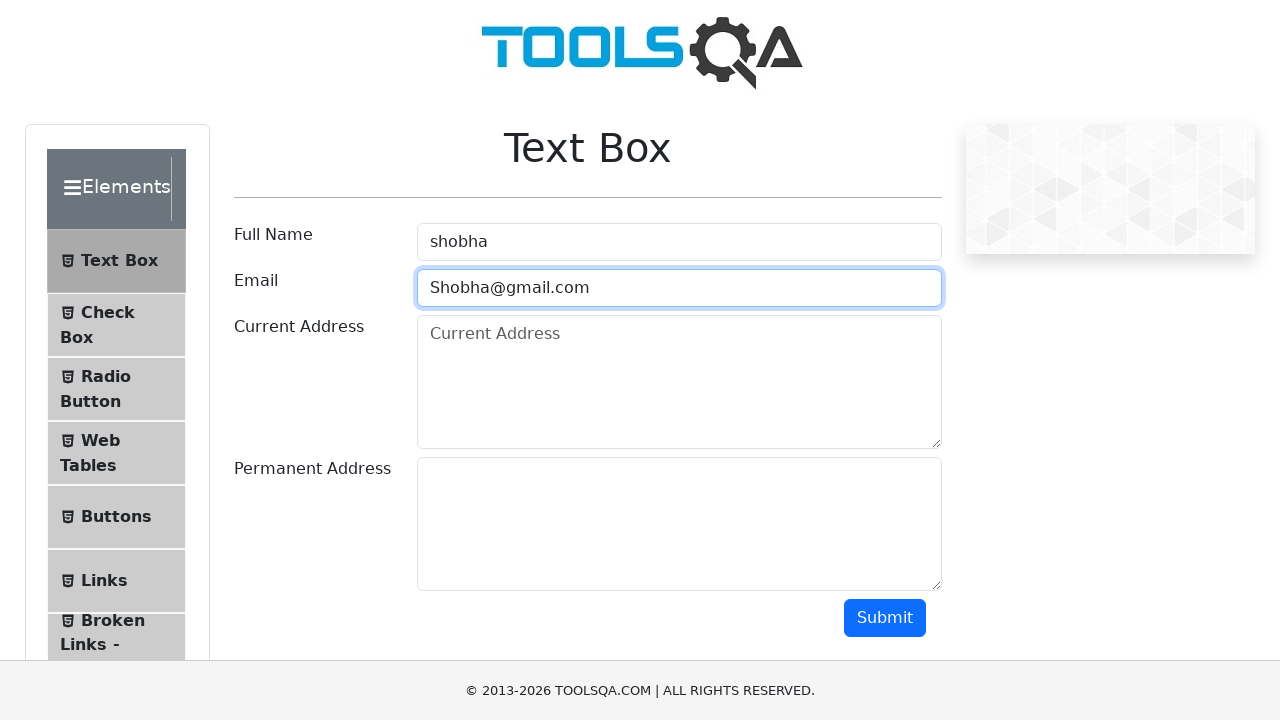

Filled current address field with '123 Street Avenue,New york,USA' on #currentAddress
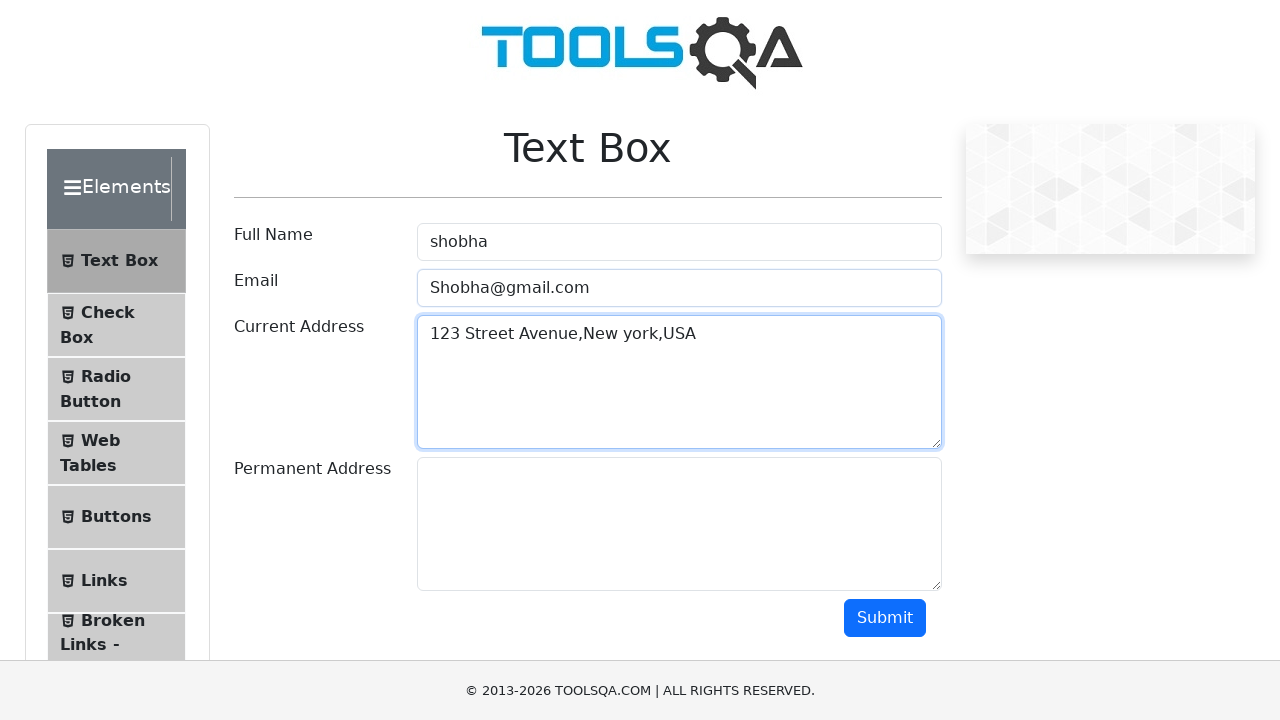

Filled permanent address field with '456 Street Avenue,New york,USA' on #permanentAddress
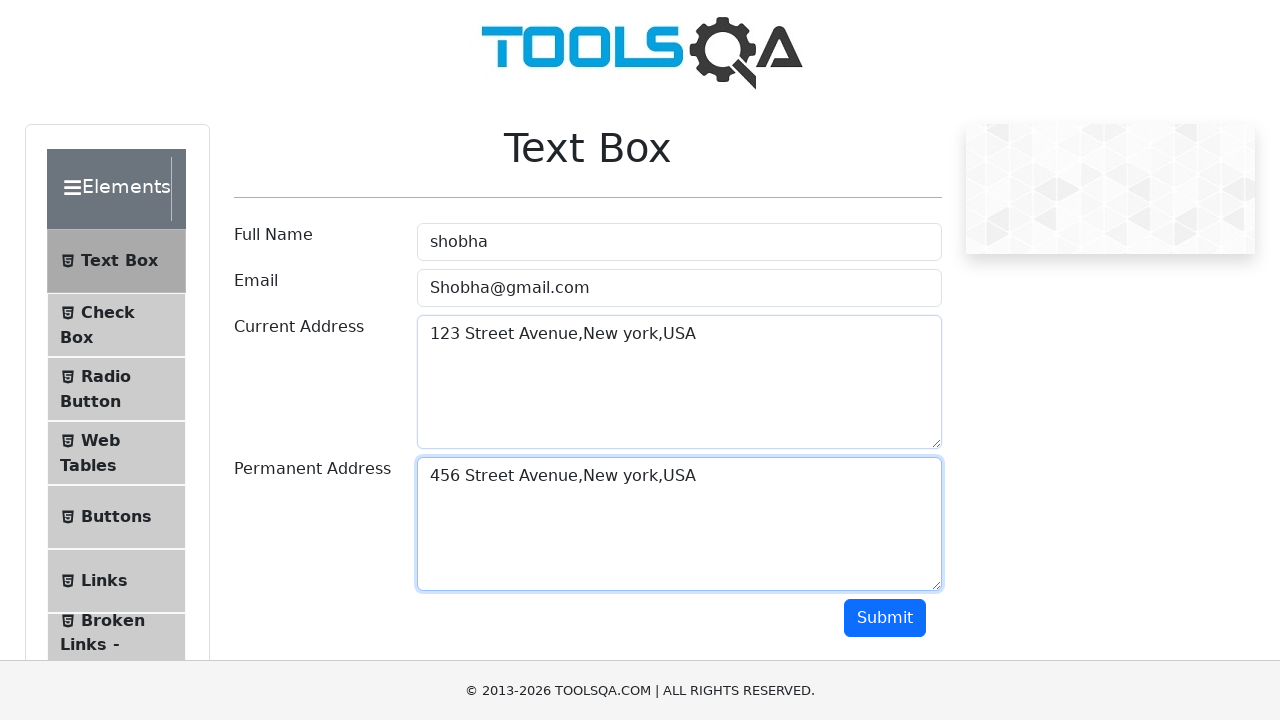

Verified user name field contains 'shobha'
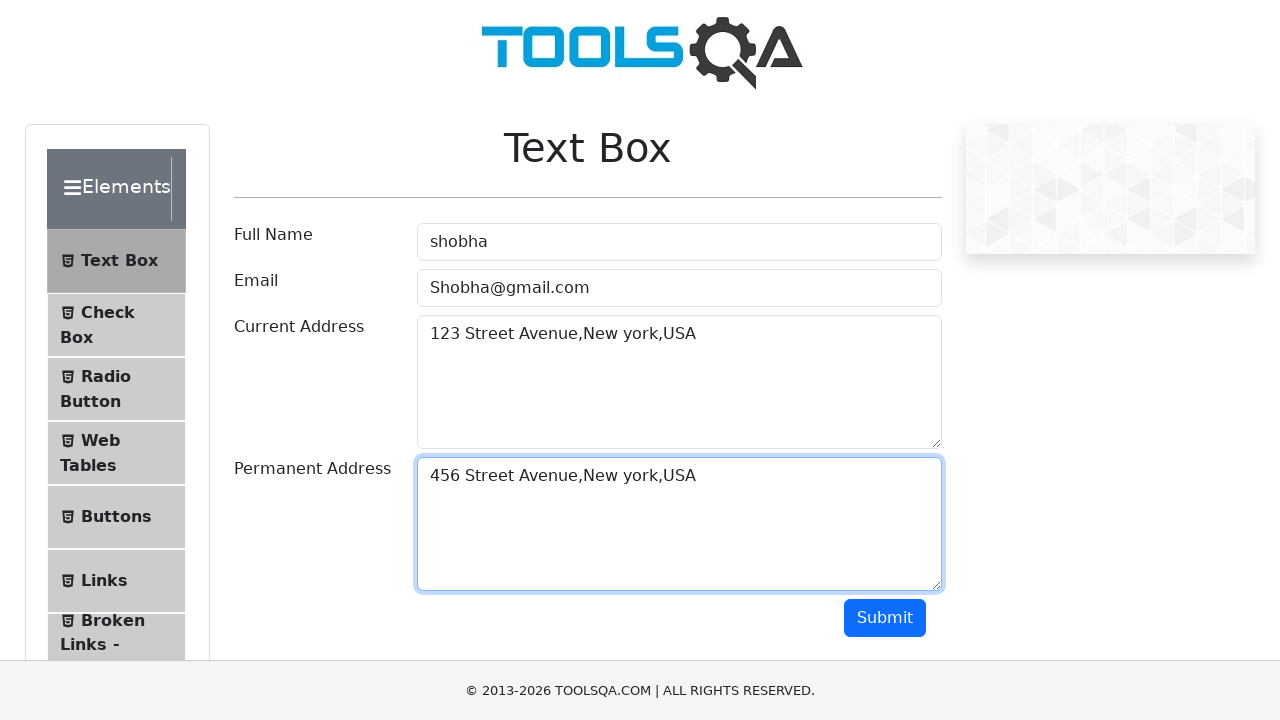

Verified email field contains 'Shobha@gmail.com'
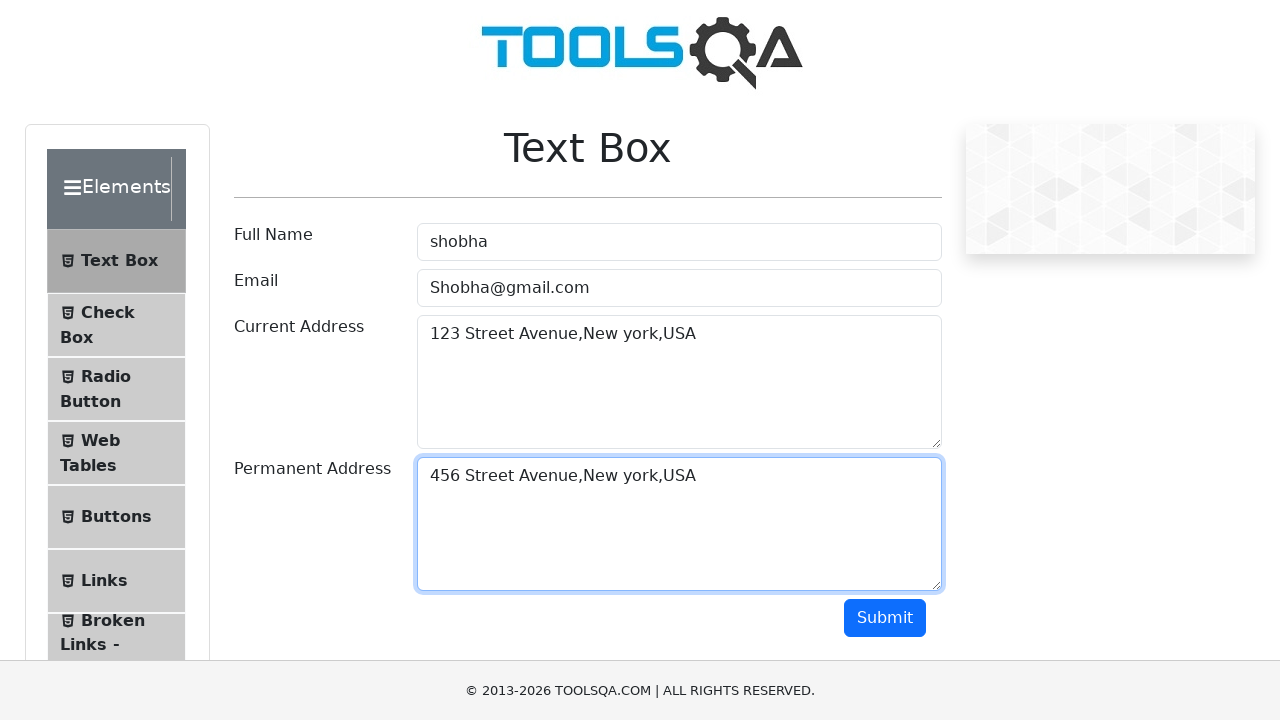

Verified current address field contains '123 Street Avenue,New york,USA'
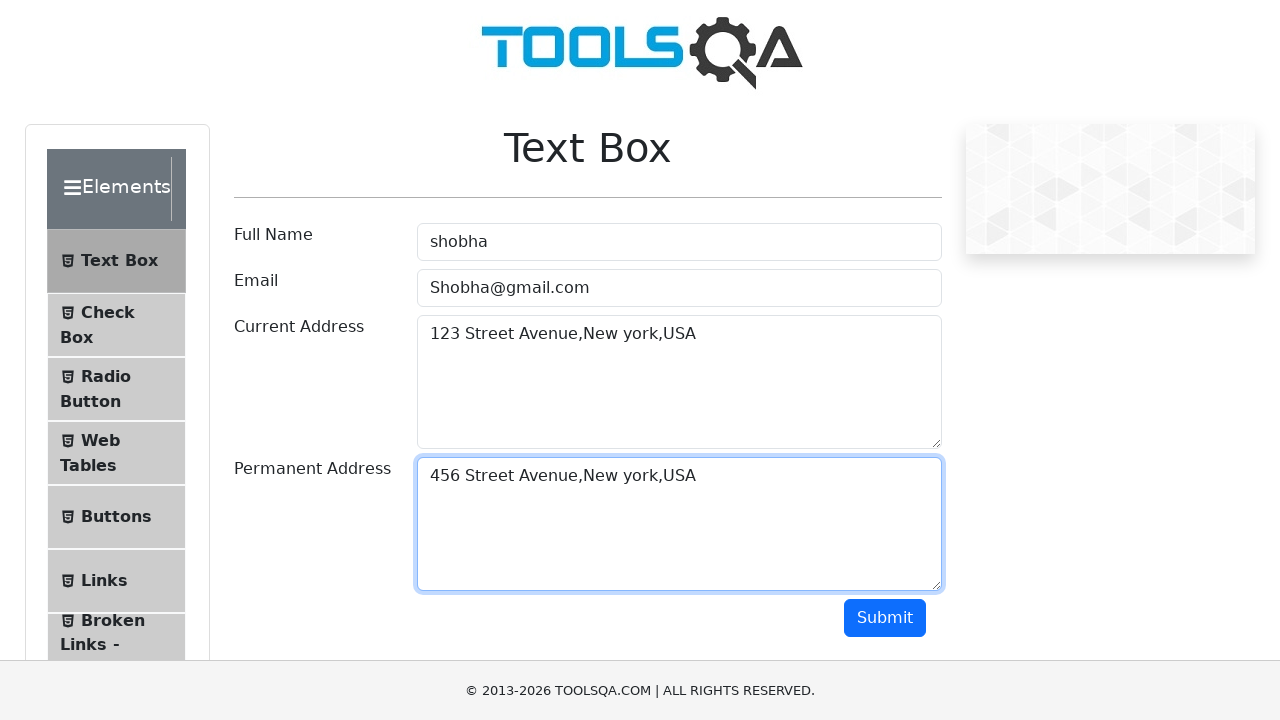

Verified permanent address field contains '456 Street Avenue,New york,USA'
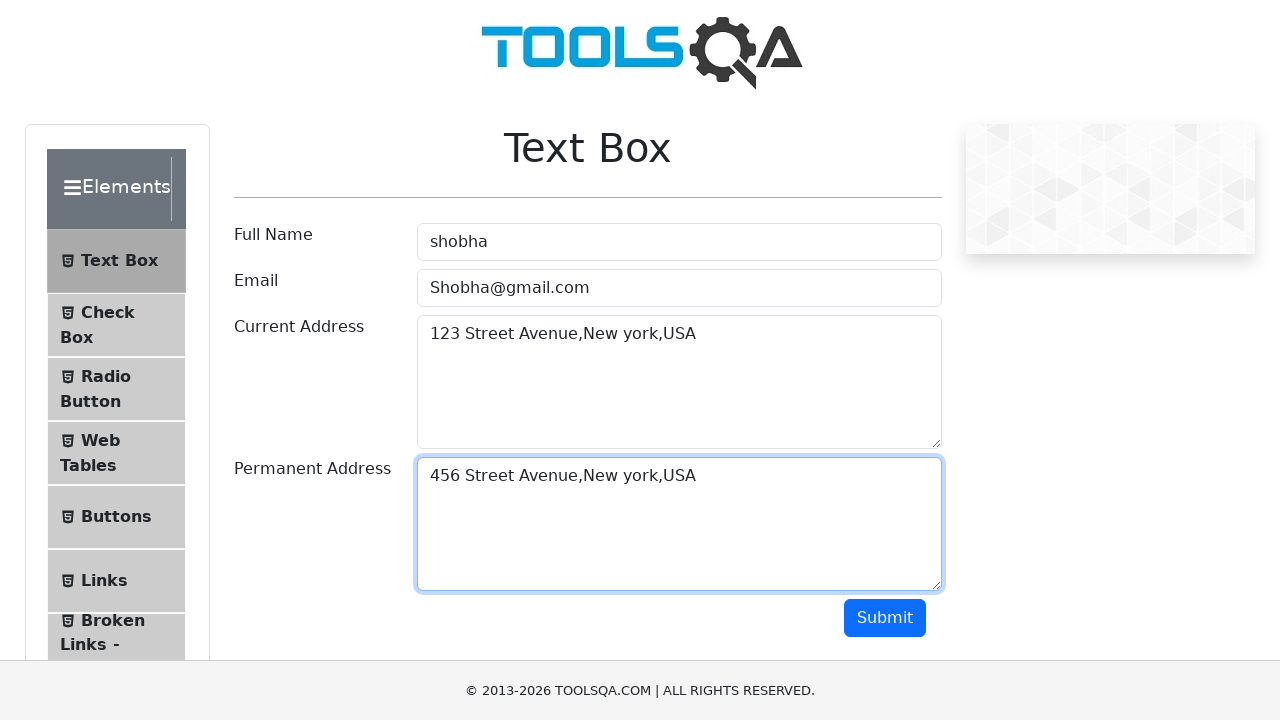

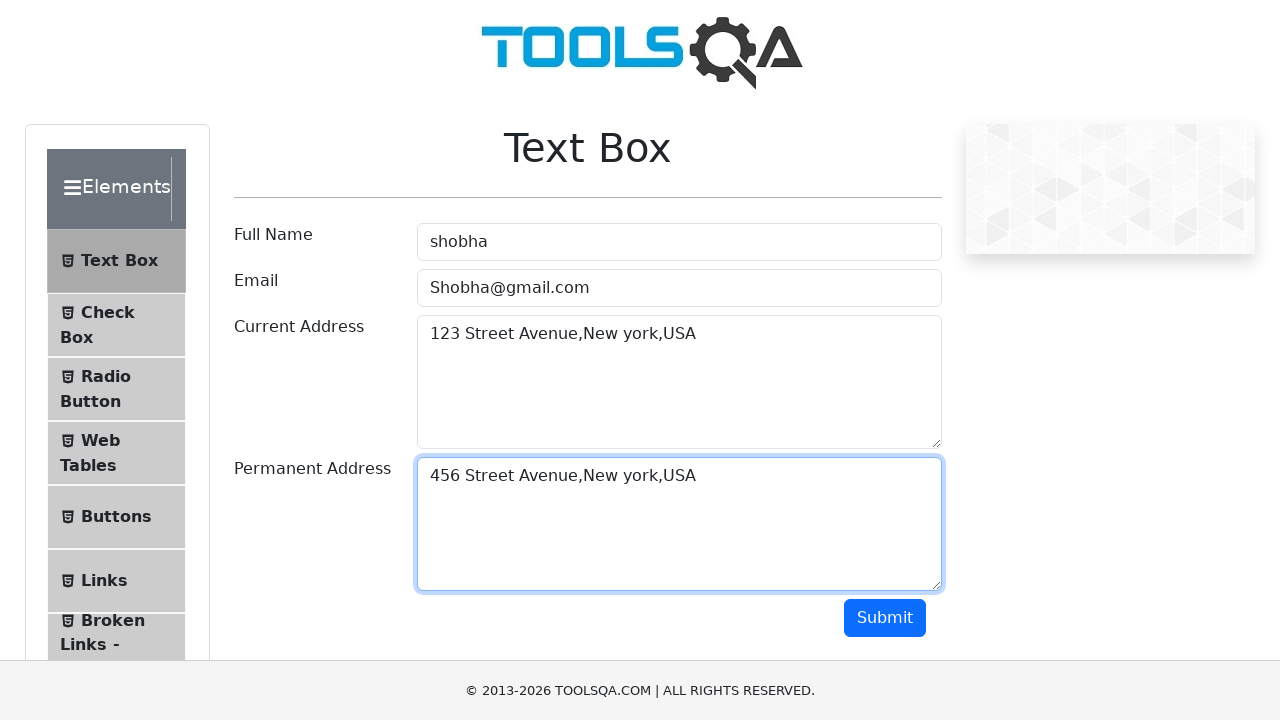